Tests TodoMVC Backbone implementation by adding three todo items and marking them as complete

Starting URL: https://todomvc.com/examples/backbone/

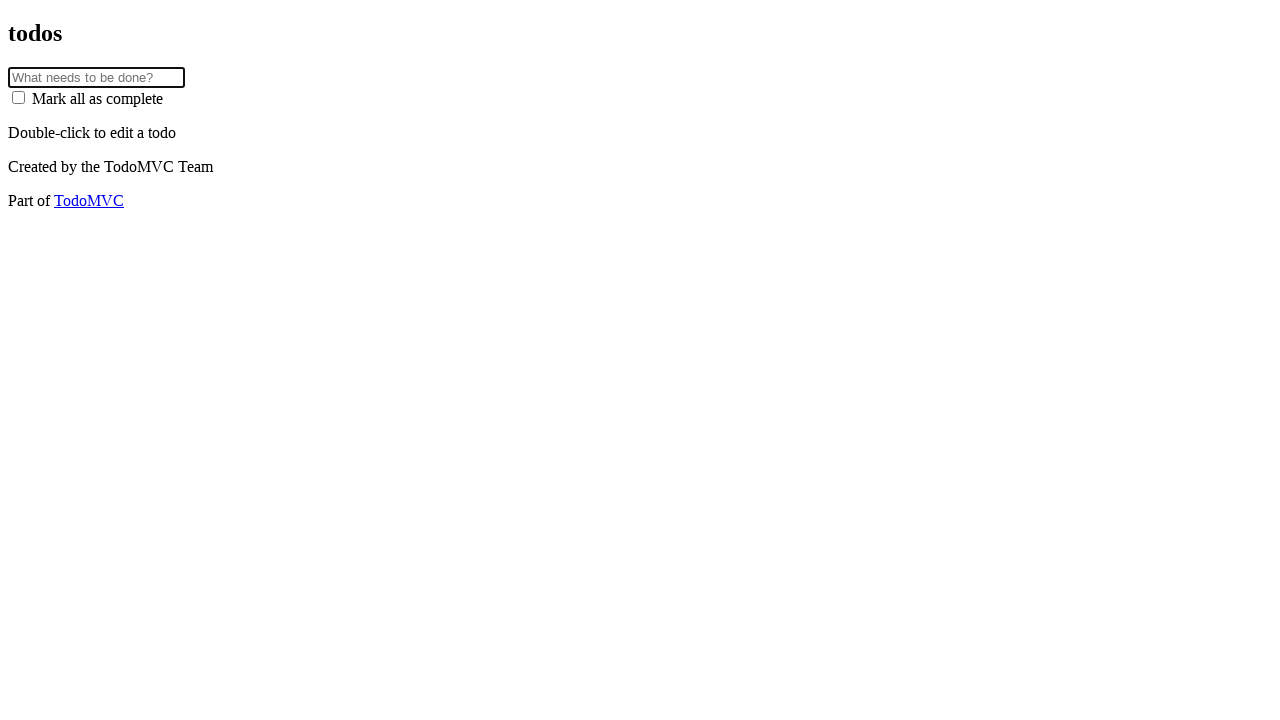

Filled new todo input with 'Meet a Friend' on .new-todo
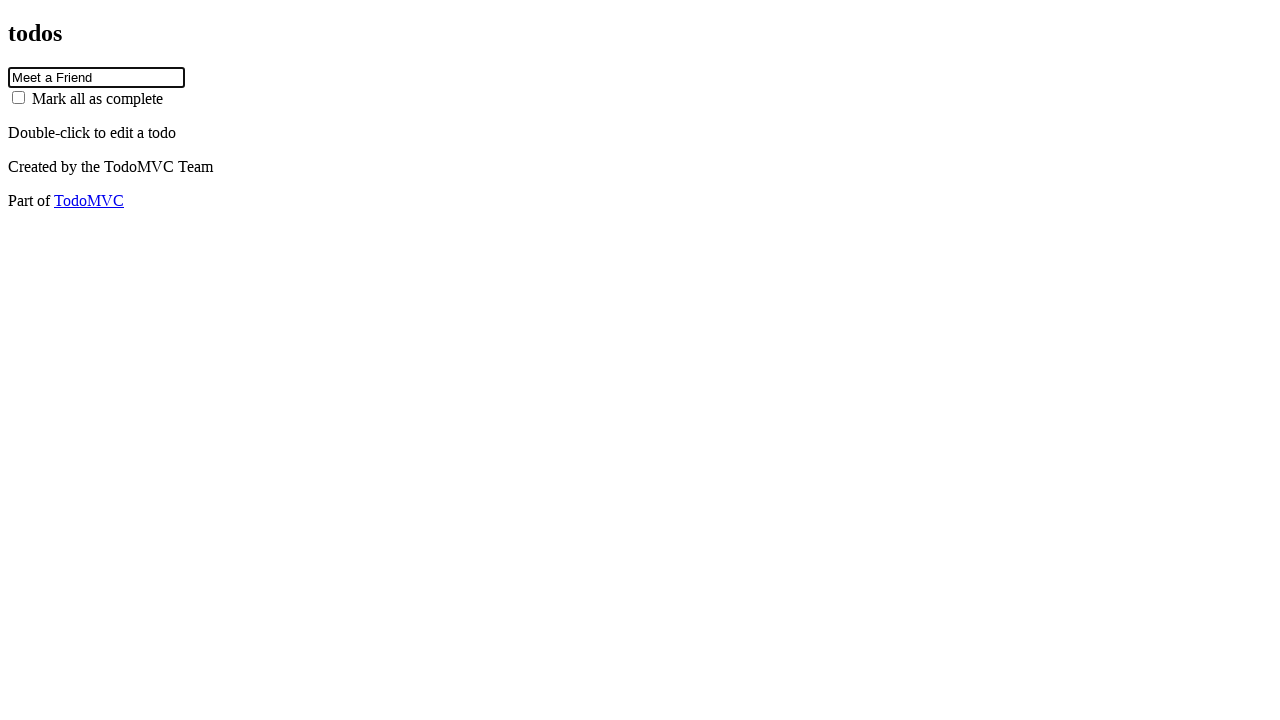

Pressed Enter to add first todo item on .new-todo
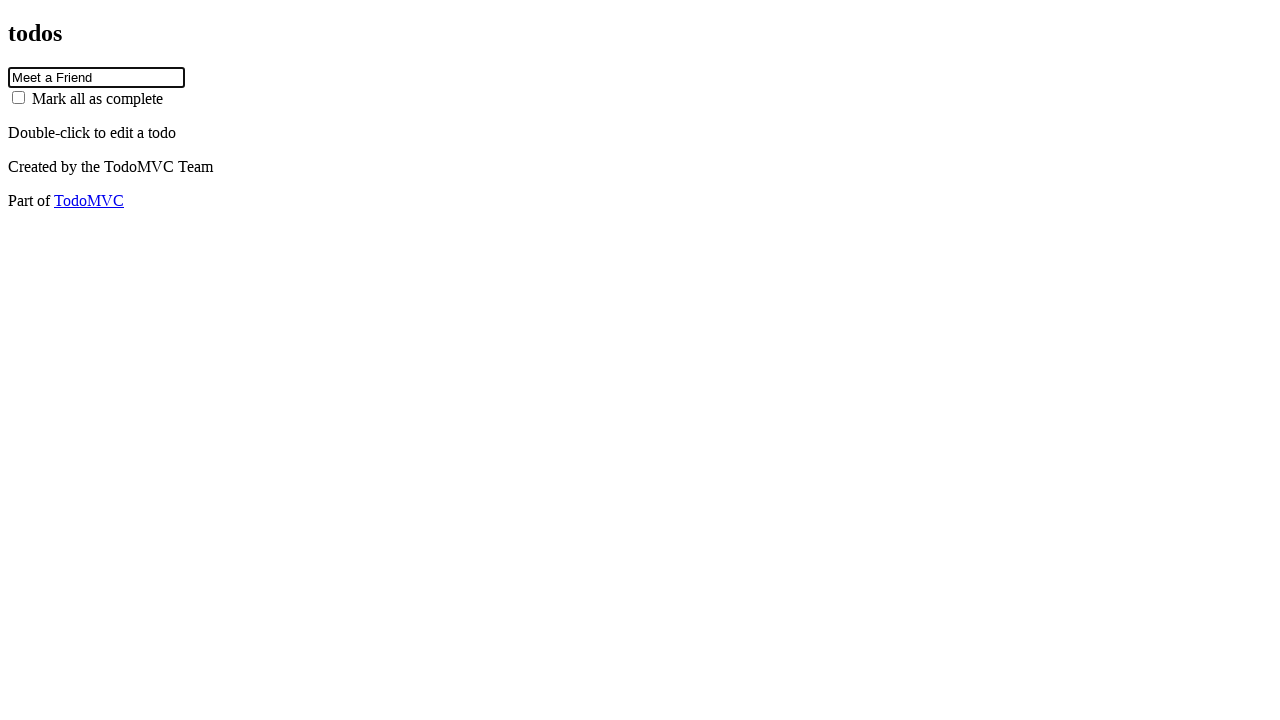

Waited for first todo item to be added
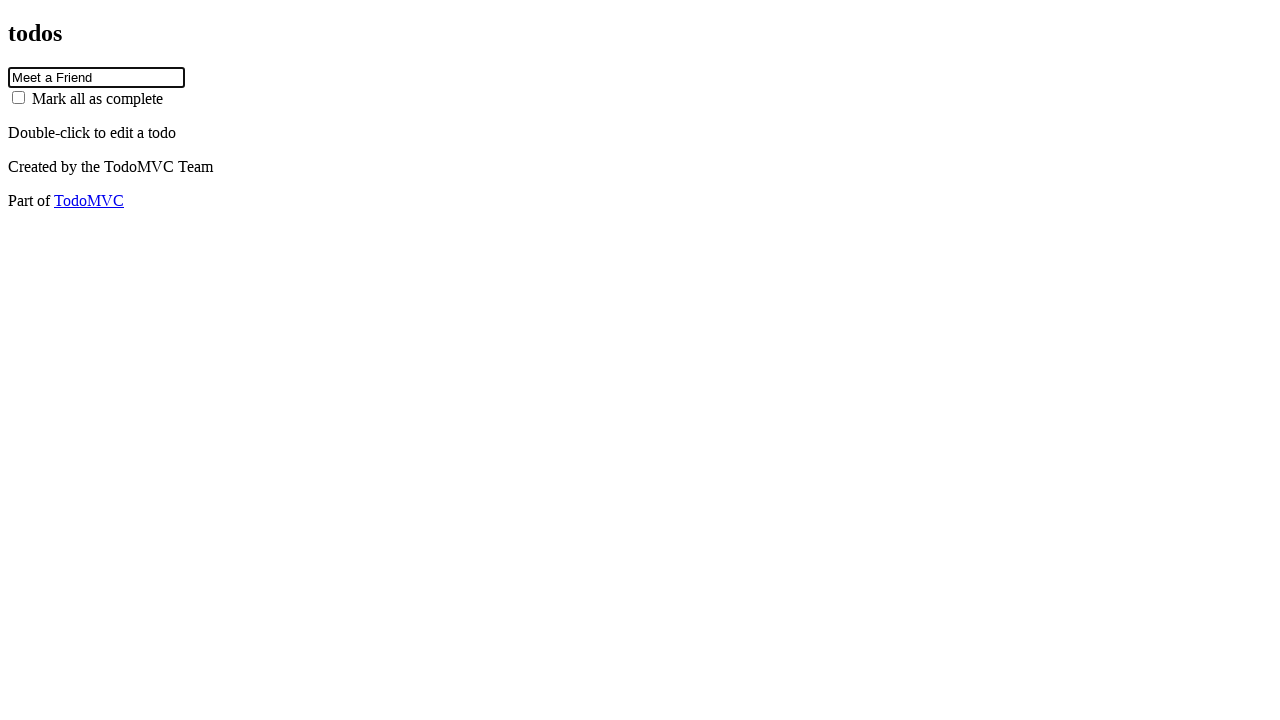

Filled new todo input with 'Buy Meat' on .new-todo
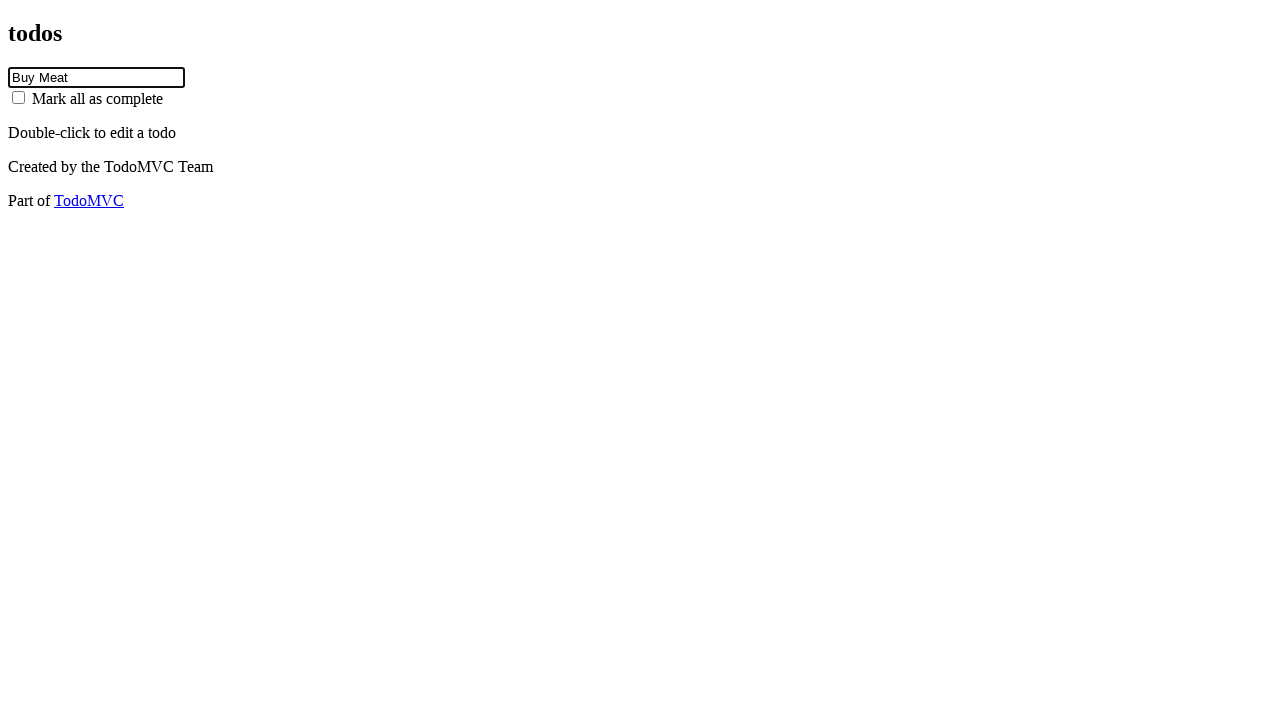

Pressed Enter to add second todo item on .new-todo
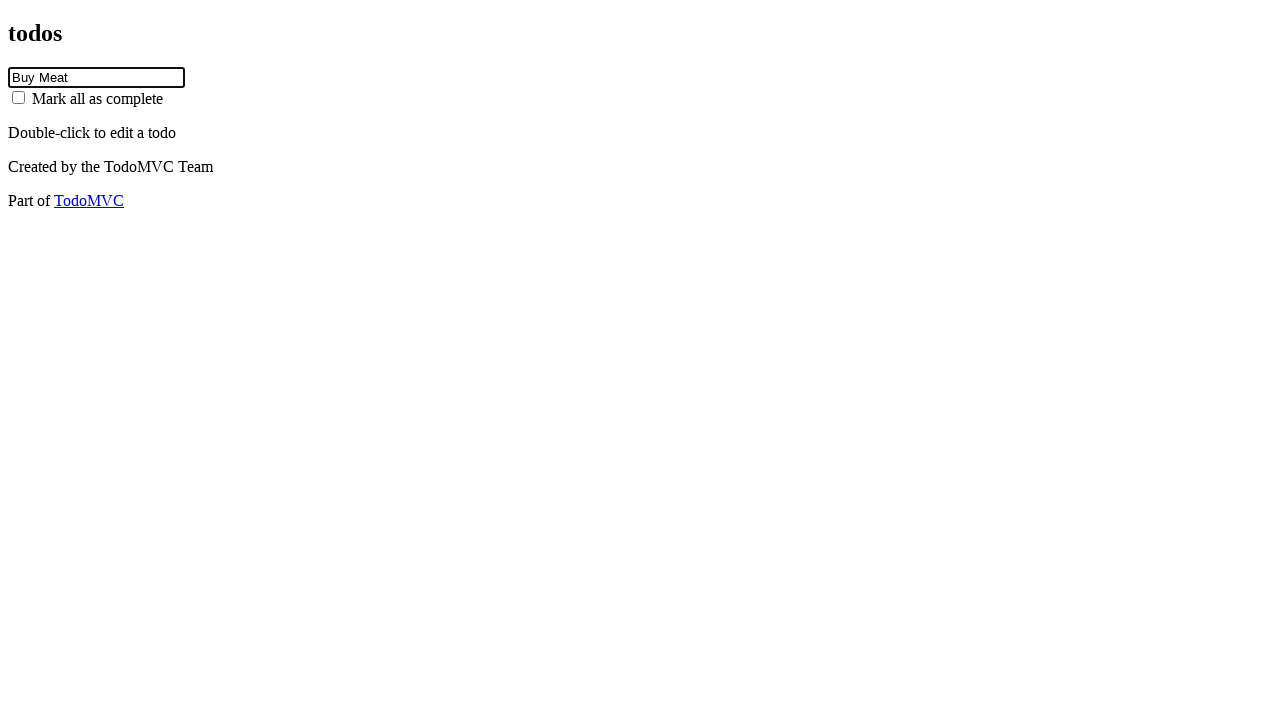

Waited for second todo item to be added
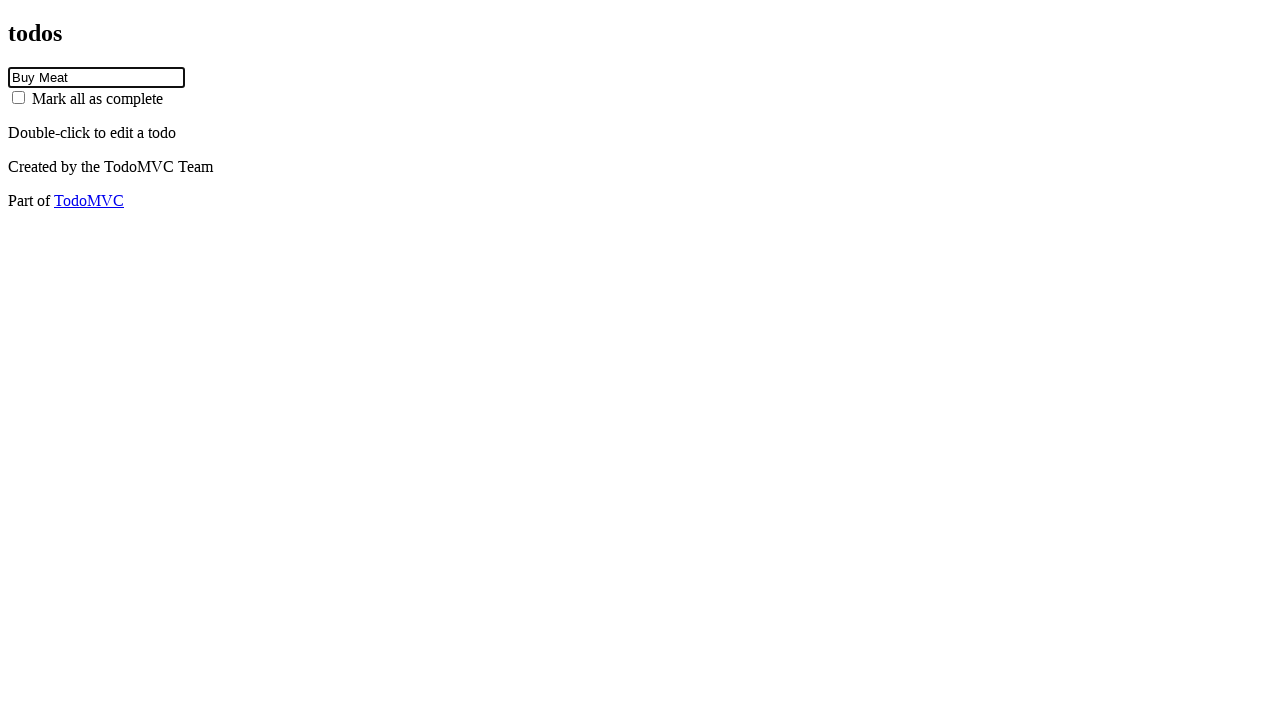

Filled new todo input with 'Clean the car' on .new-todo
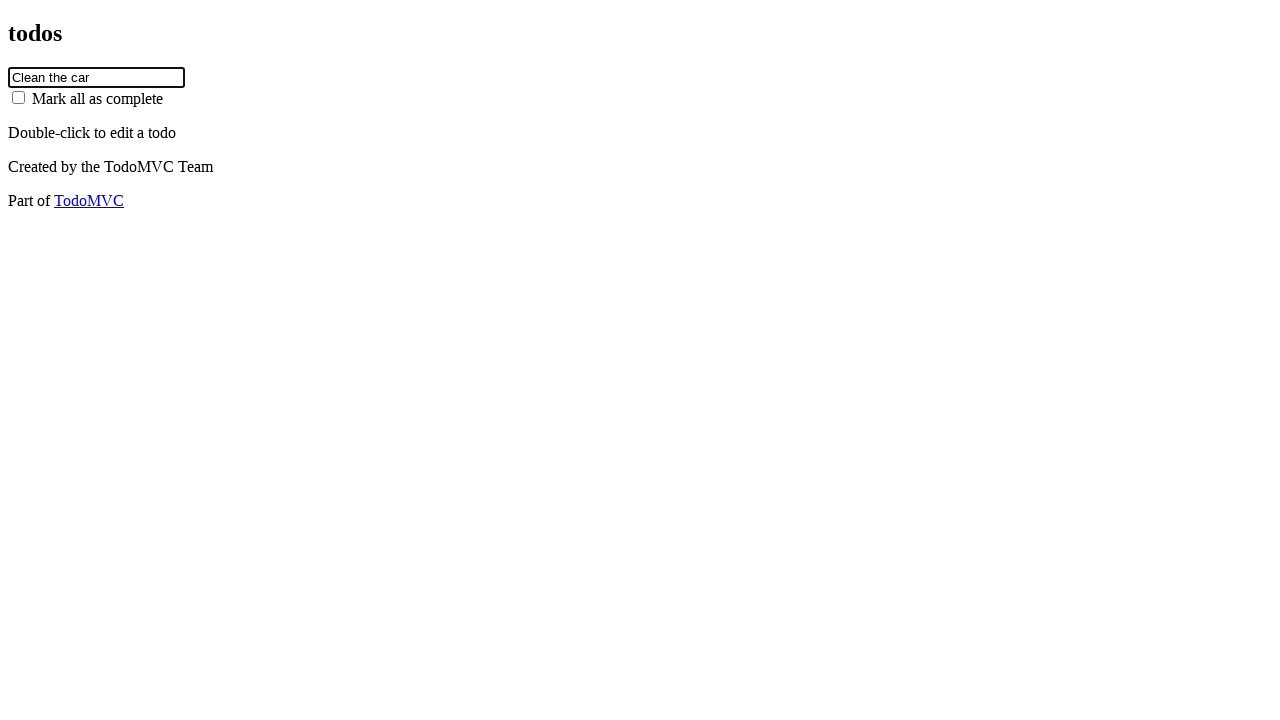

Pressed Enter to add third todo item on .new-todo
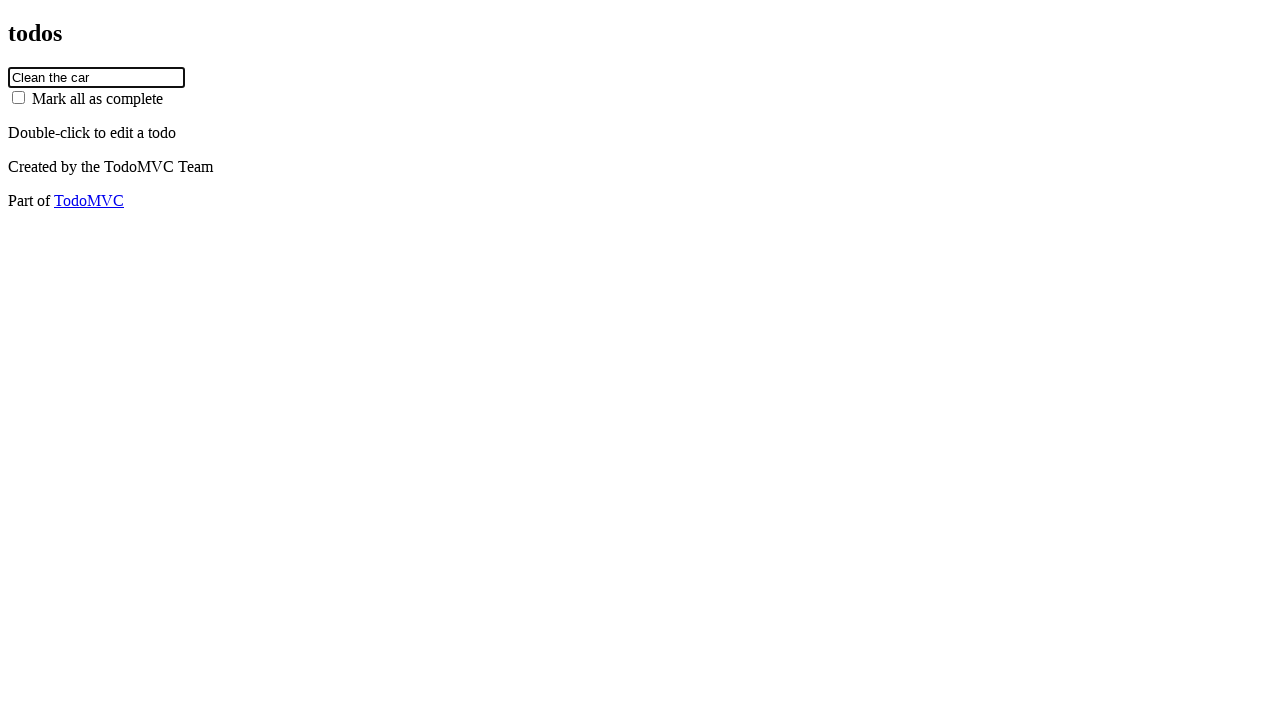

Waited for third todo item to be added
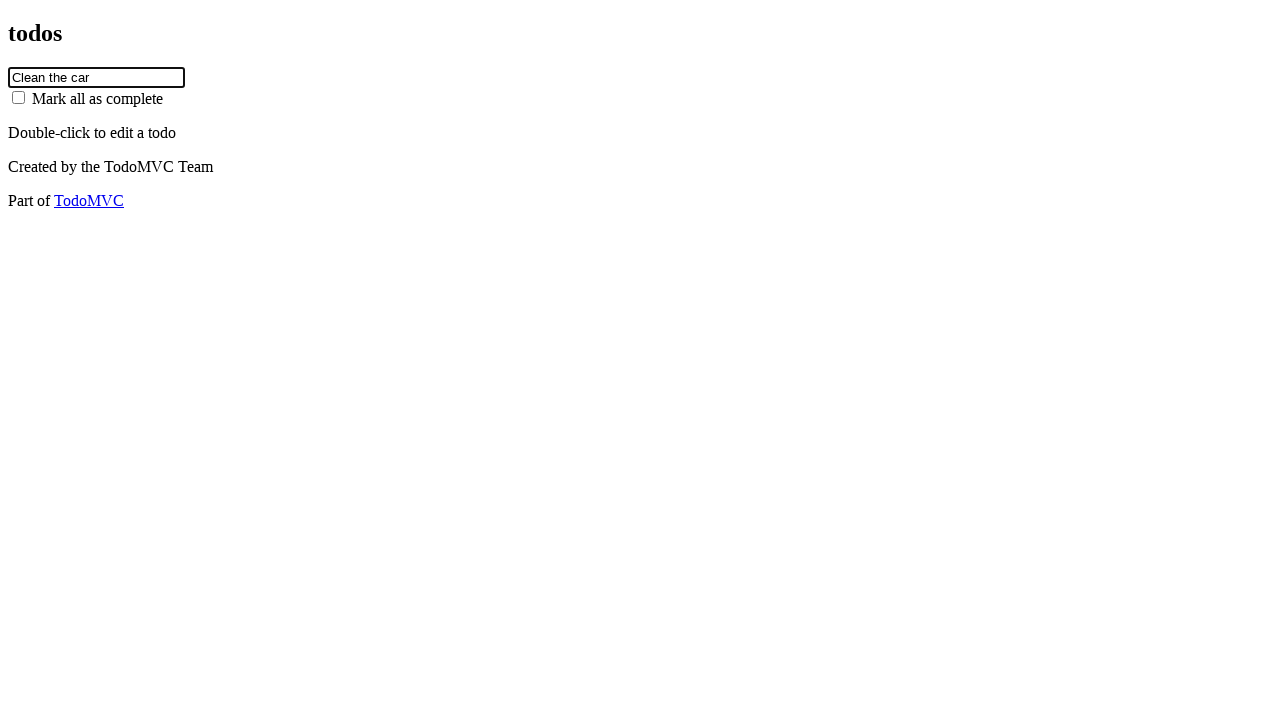

Waited for all todo items to complete
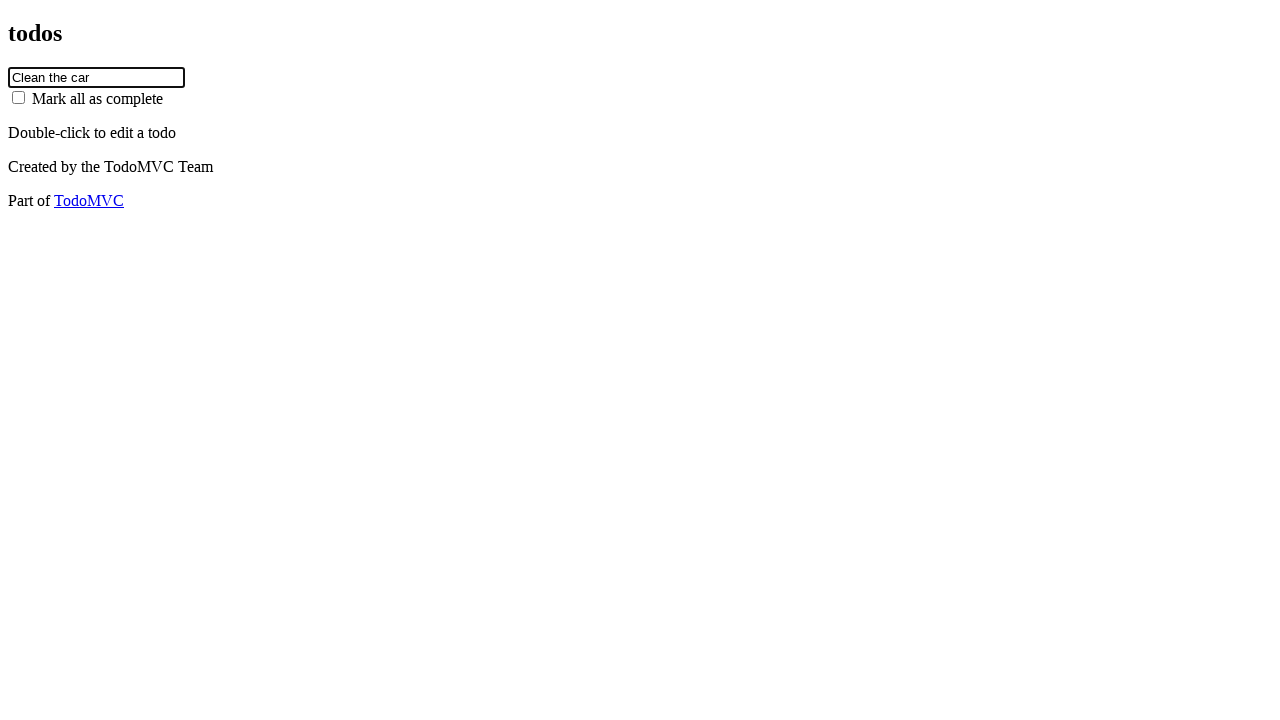

Navigated back to TodoMVC main page
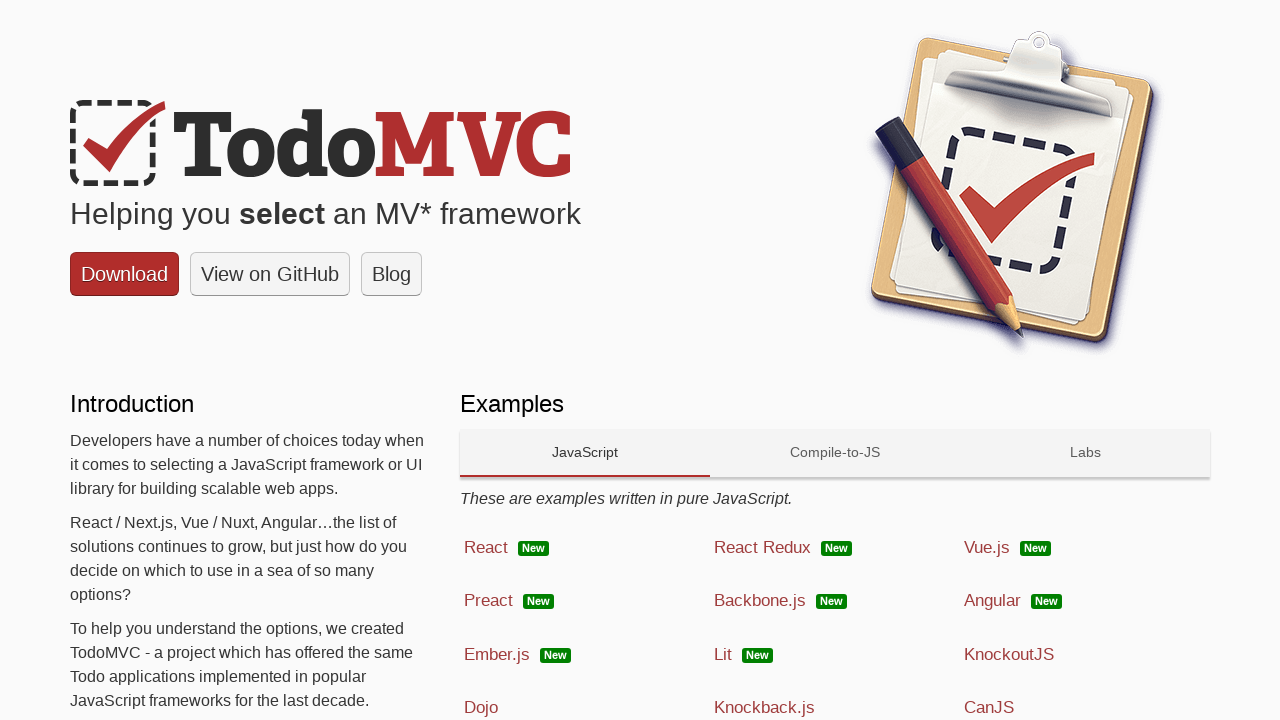

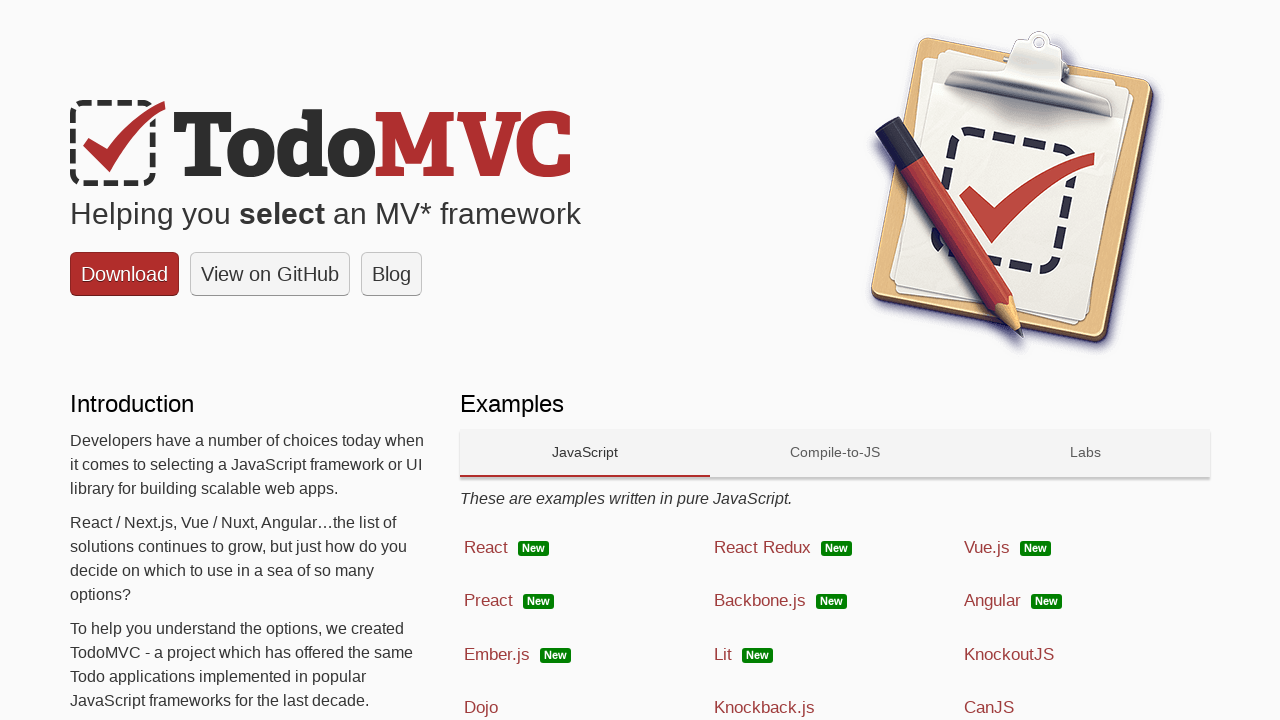